Tests jQuery UI date picker functionality by clicking on the date input field to open the picker, then selecting a custom date that is 3 days after the current date.

Starting URL: https://www.jqueryui.com/datepicker/

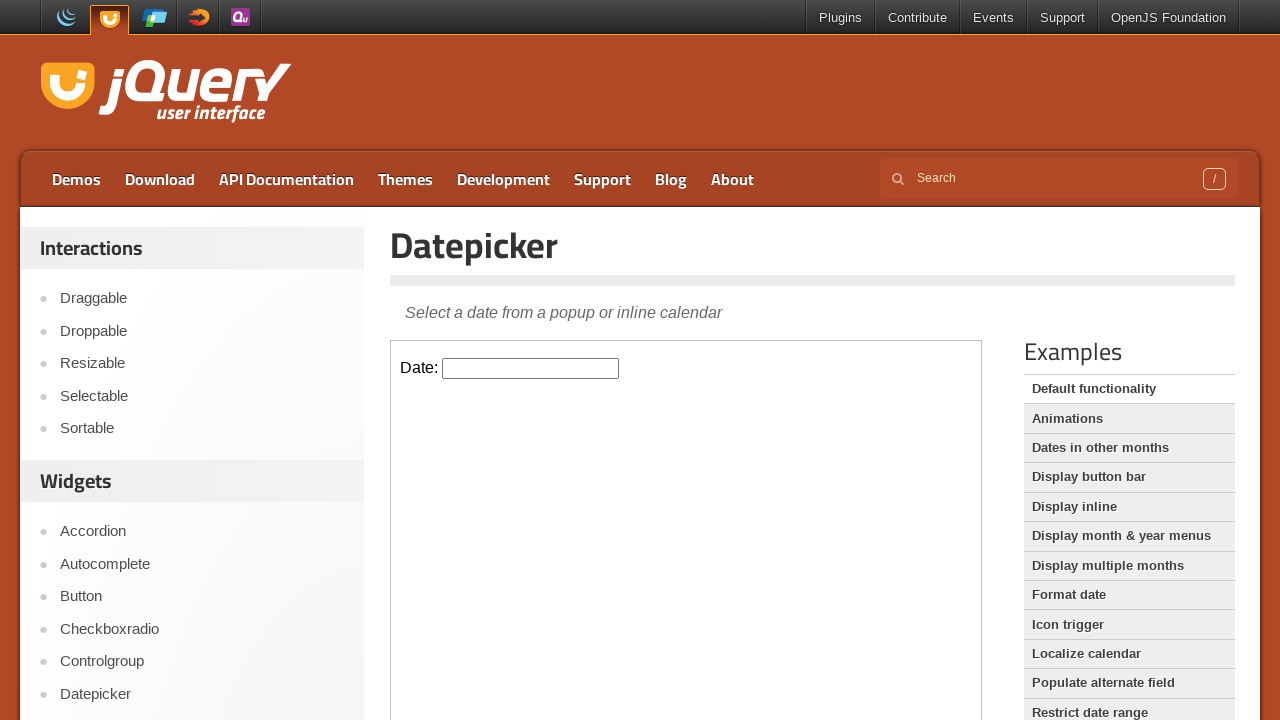

Located the datepicker demo iframe
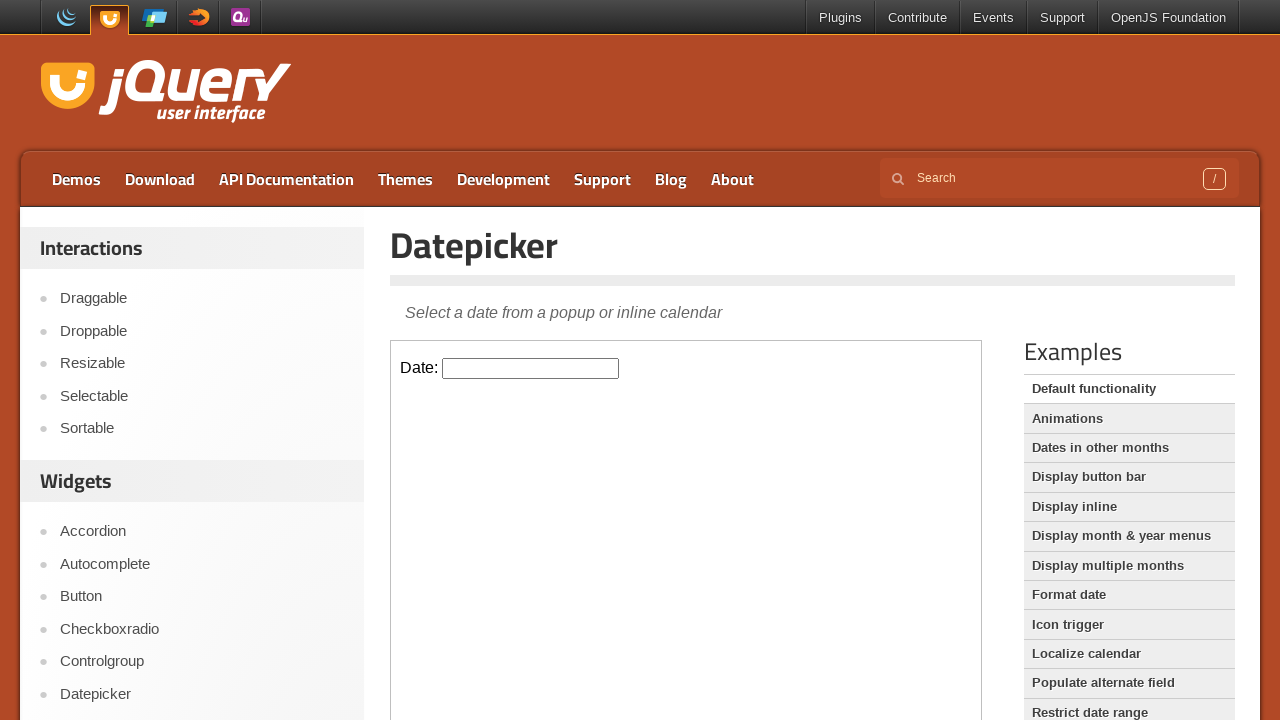

Clicked on the datepicker input field to open the calendar at (531, 368) on .demo-frame >> internal:control=enter-frame >> .hasDatepicker
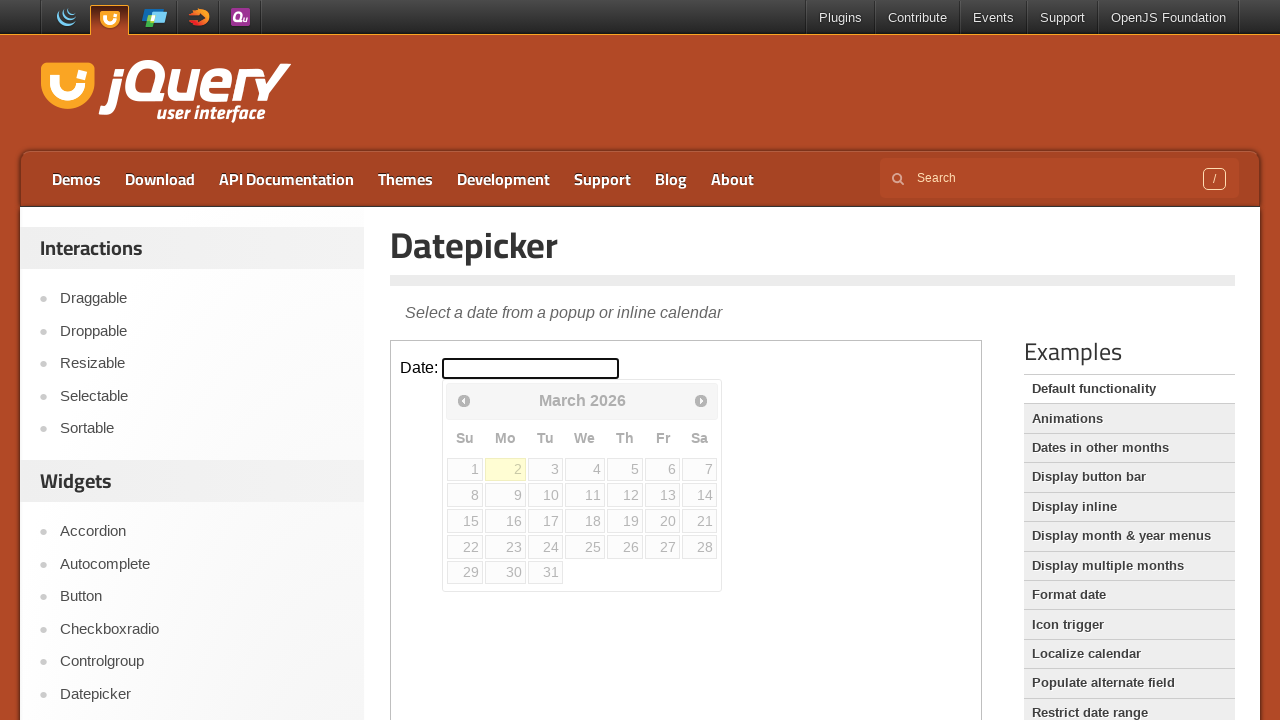

Retrieved current date value from today's date element
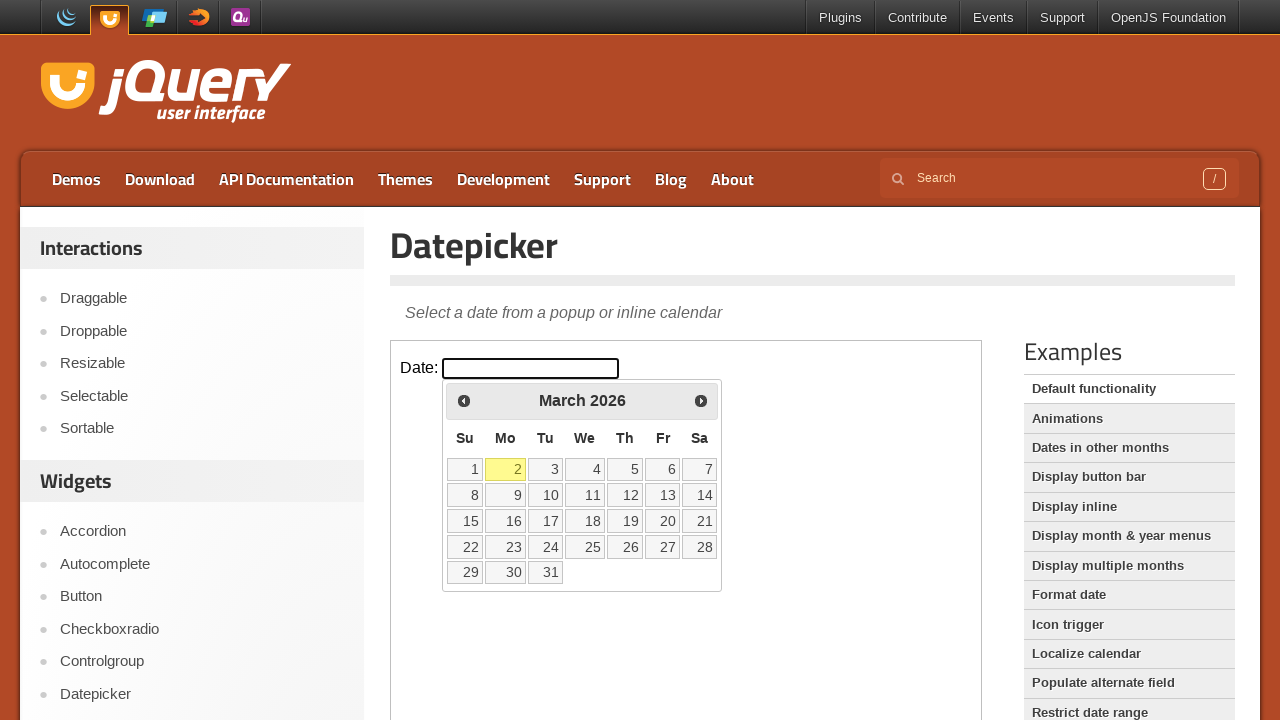

Calculated custom date as 3 days after current date (target date: 5)
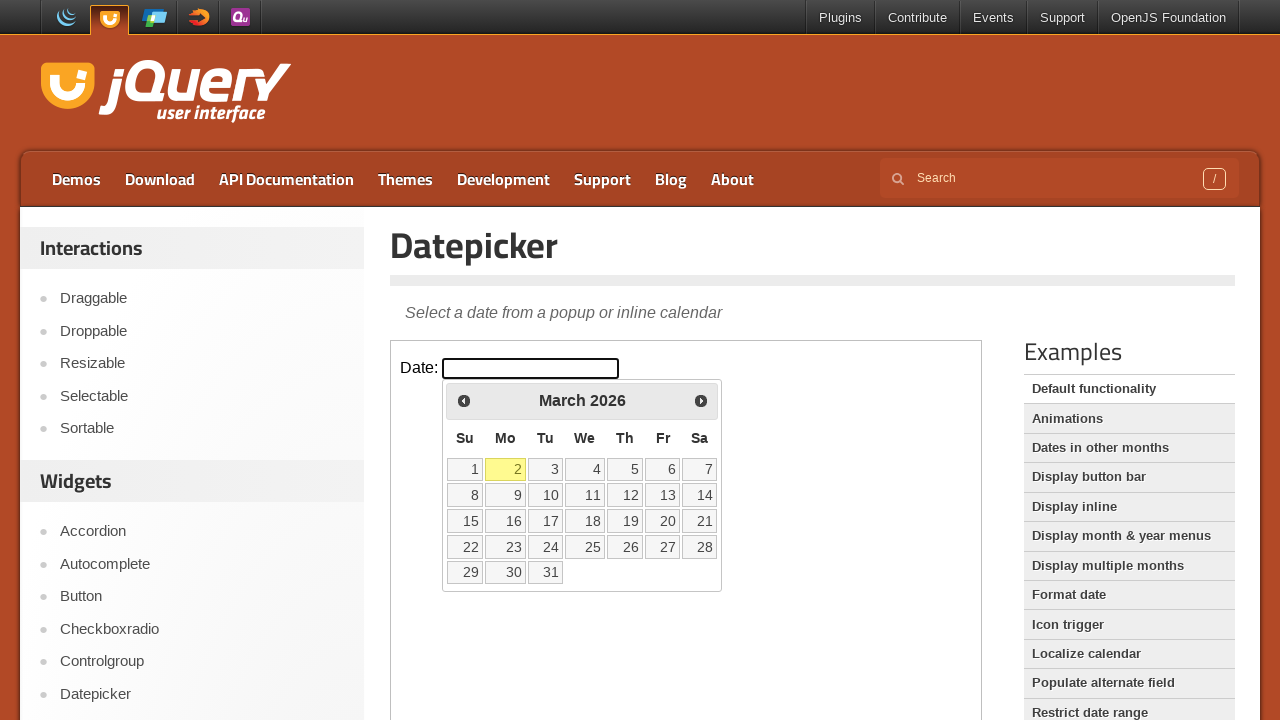

Clicked on the custom date (5) in the datepicker at (625, 469) on .demo-frame >> internal:control=enter-frame >> [data-date='5']
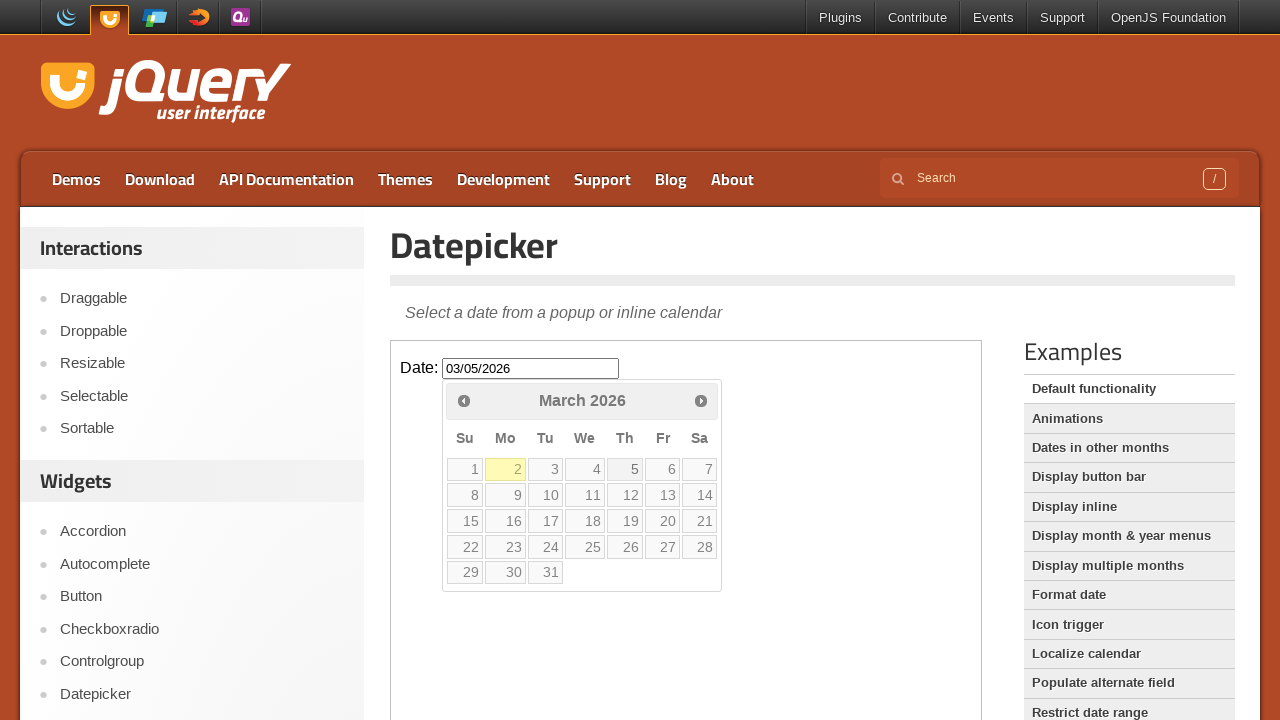

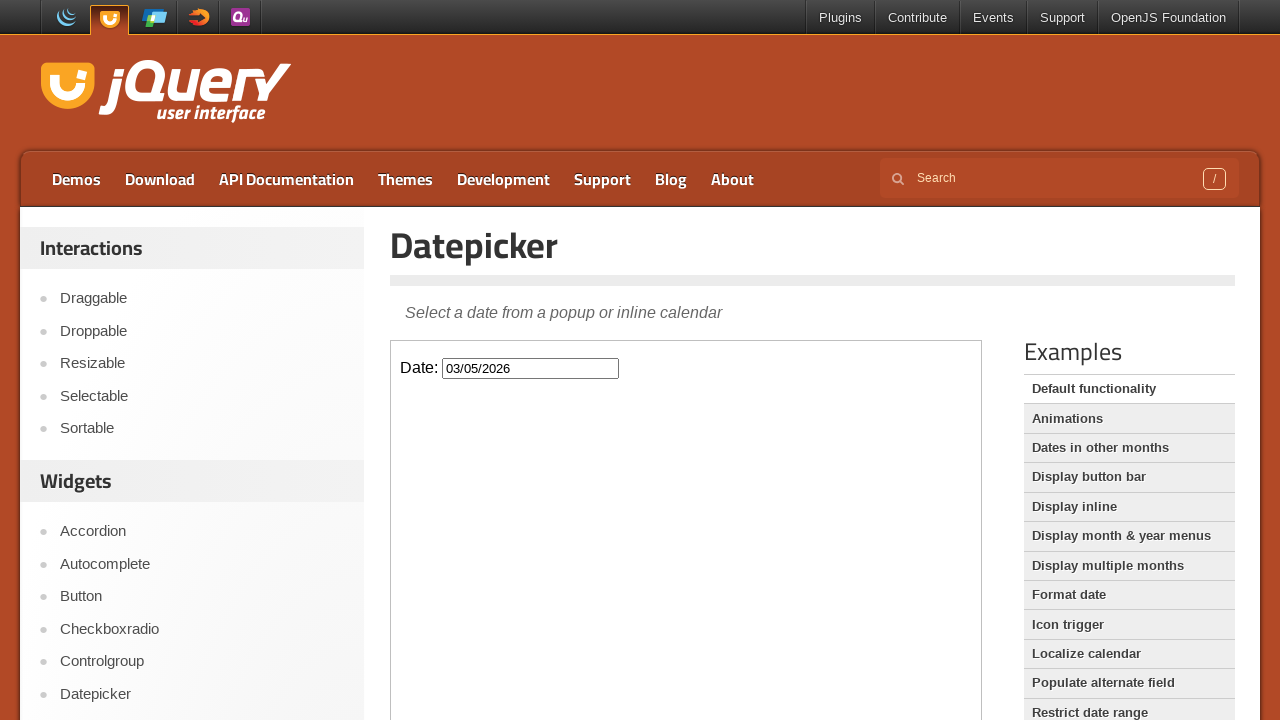